Tests filling out a practice form with personal information and submitting it

Starting URL: https://demoqa.com/automation-practice-form

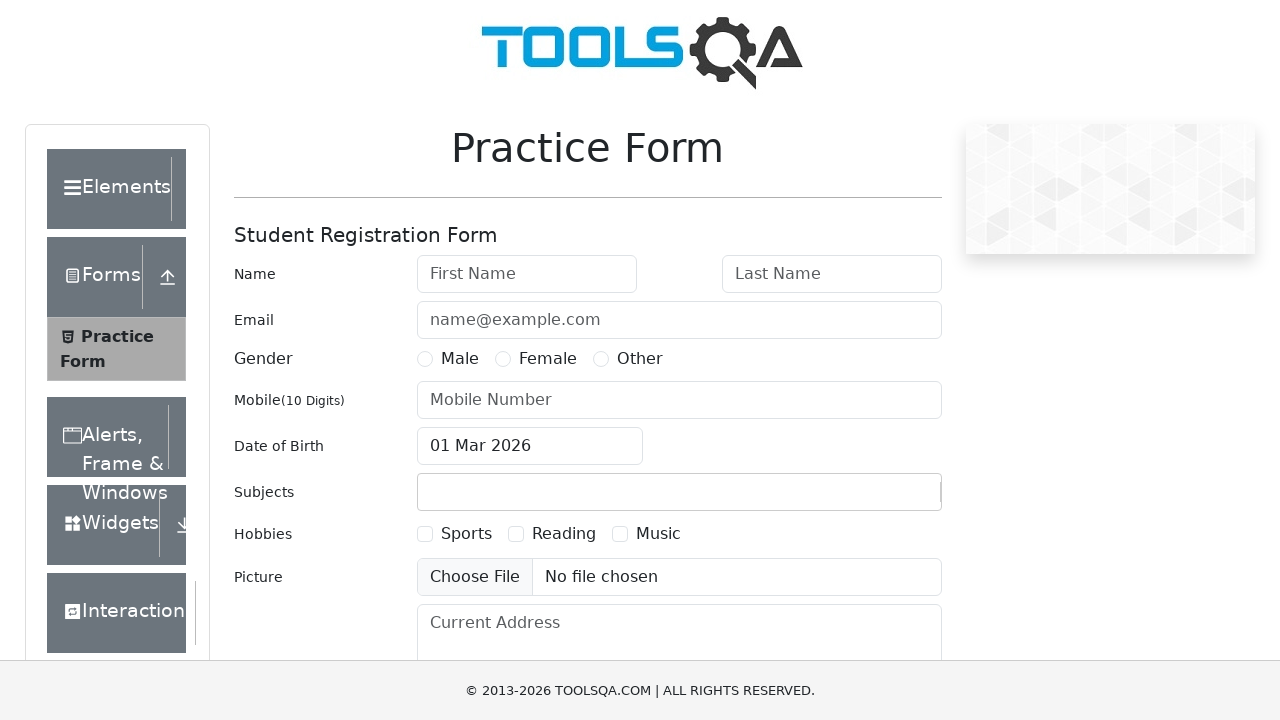

Scrolled first name field into view
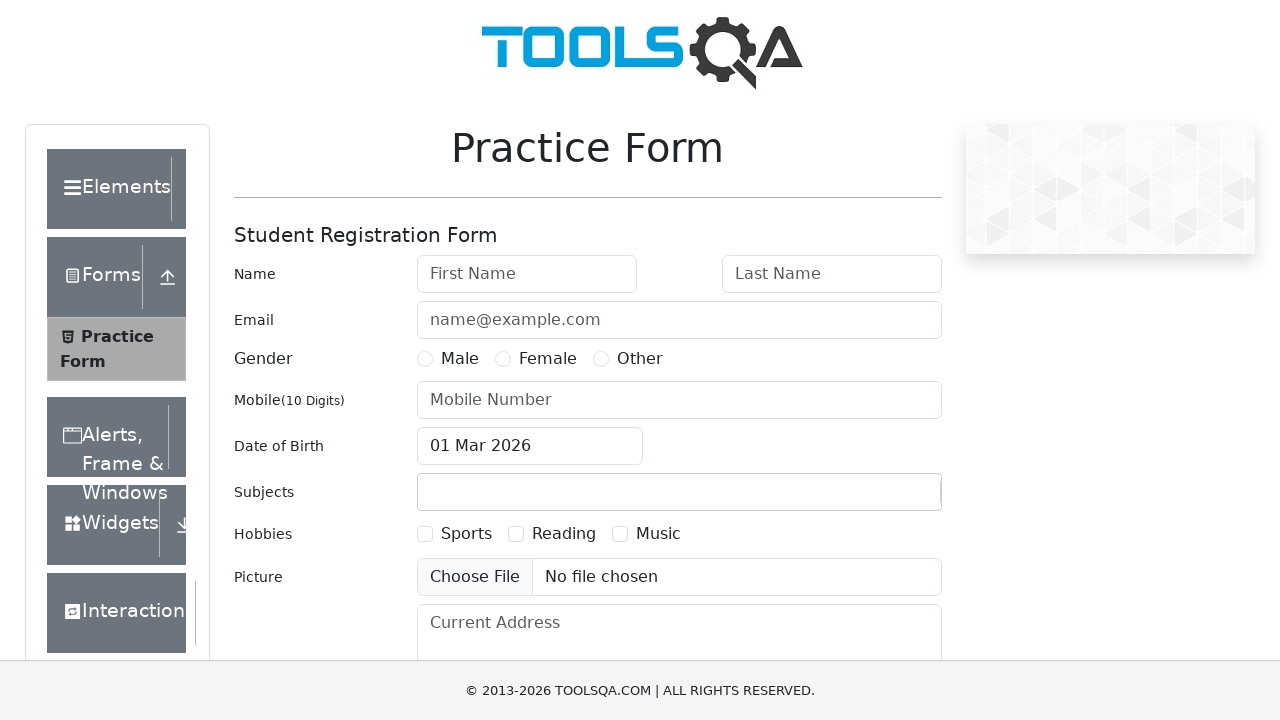

Filled first name field with 'Irina' on #firstName
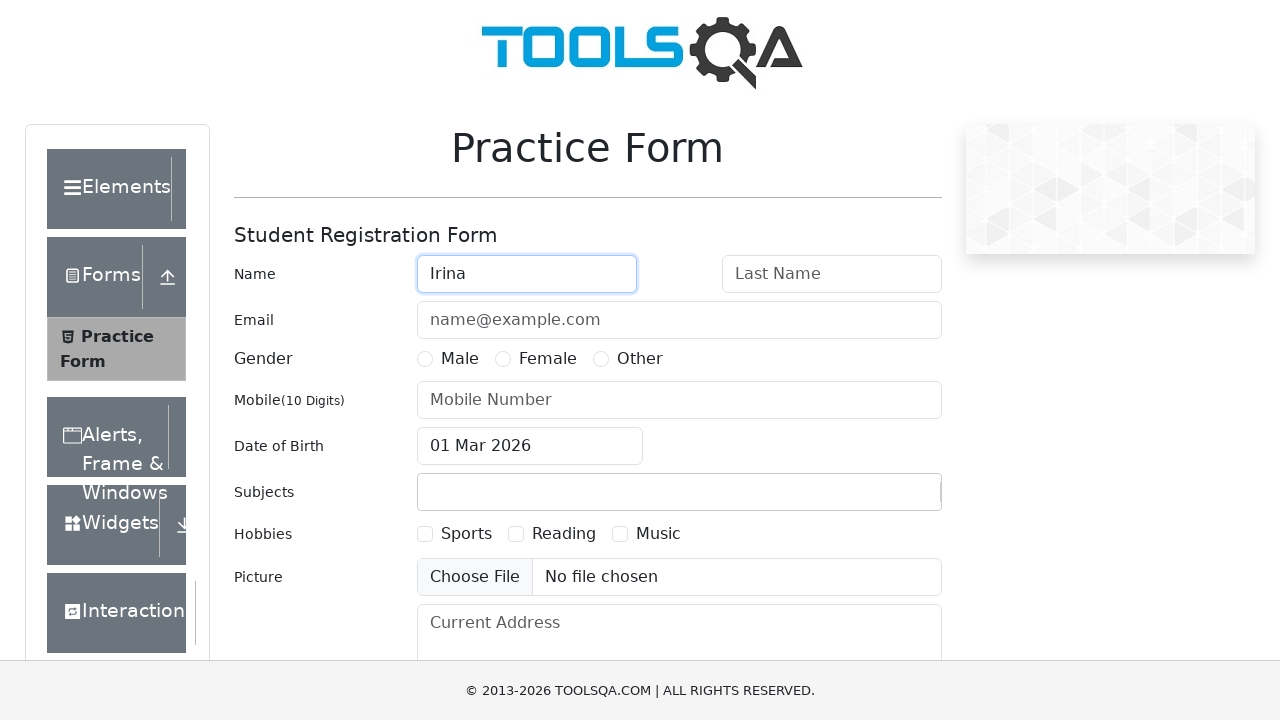

Scrolled last name field into view
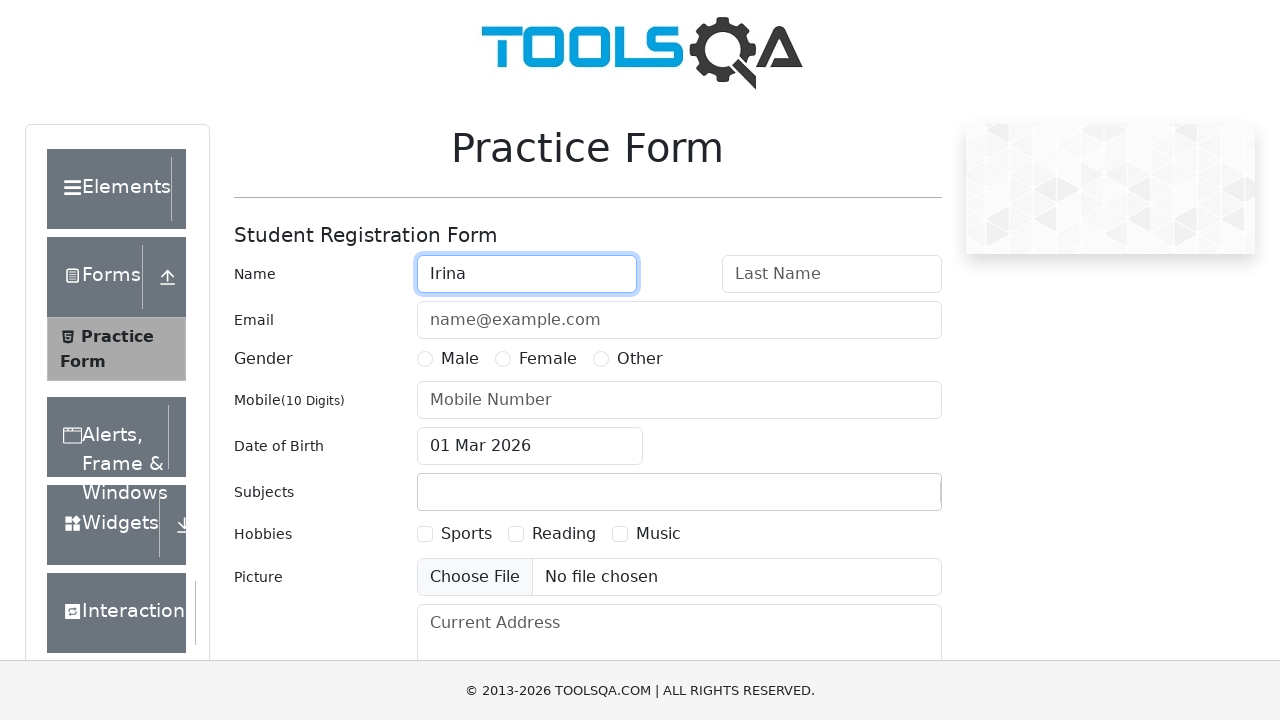

Filled last name field with 'Kuperman' on #lastName
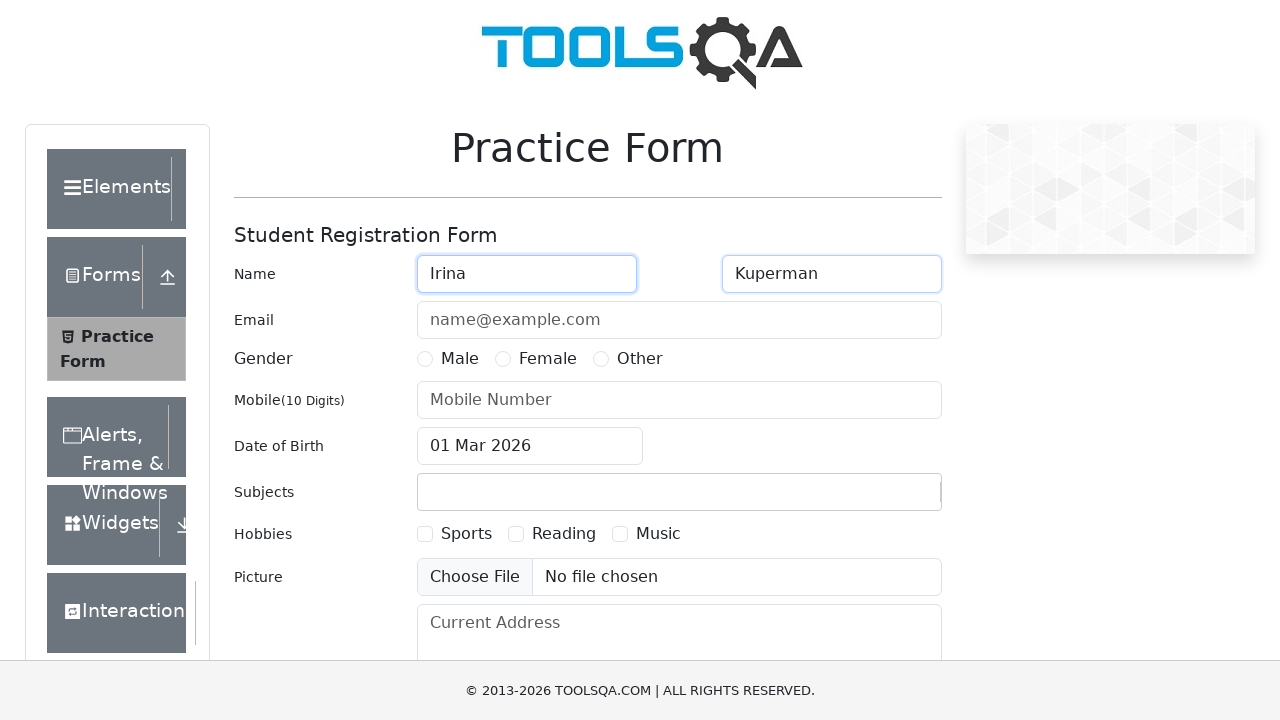

Scrolled email field into view
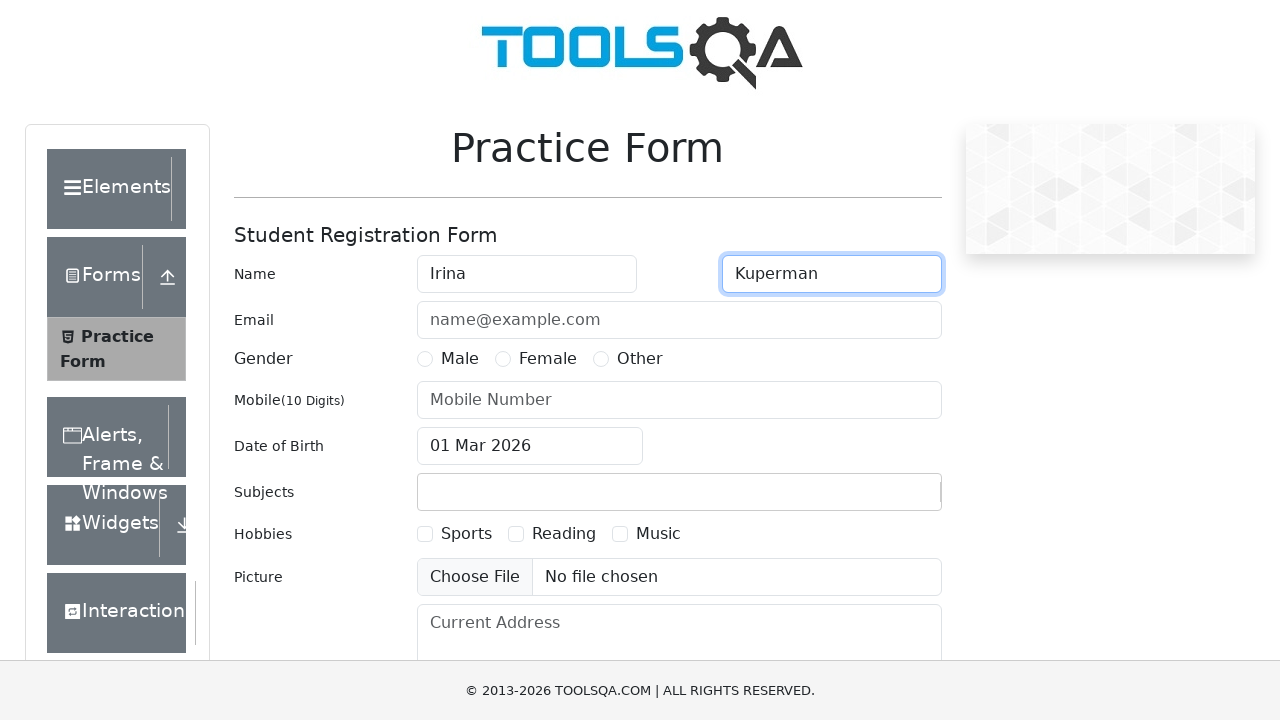

Filled email field with 'ama@ama.com' on #userEmail
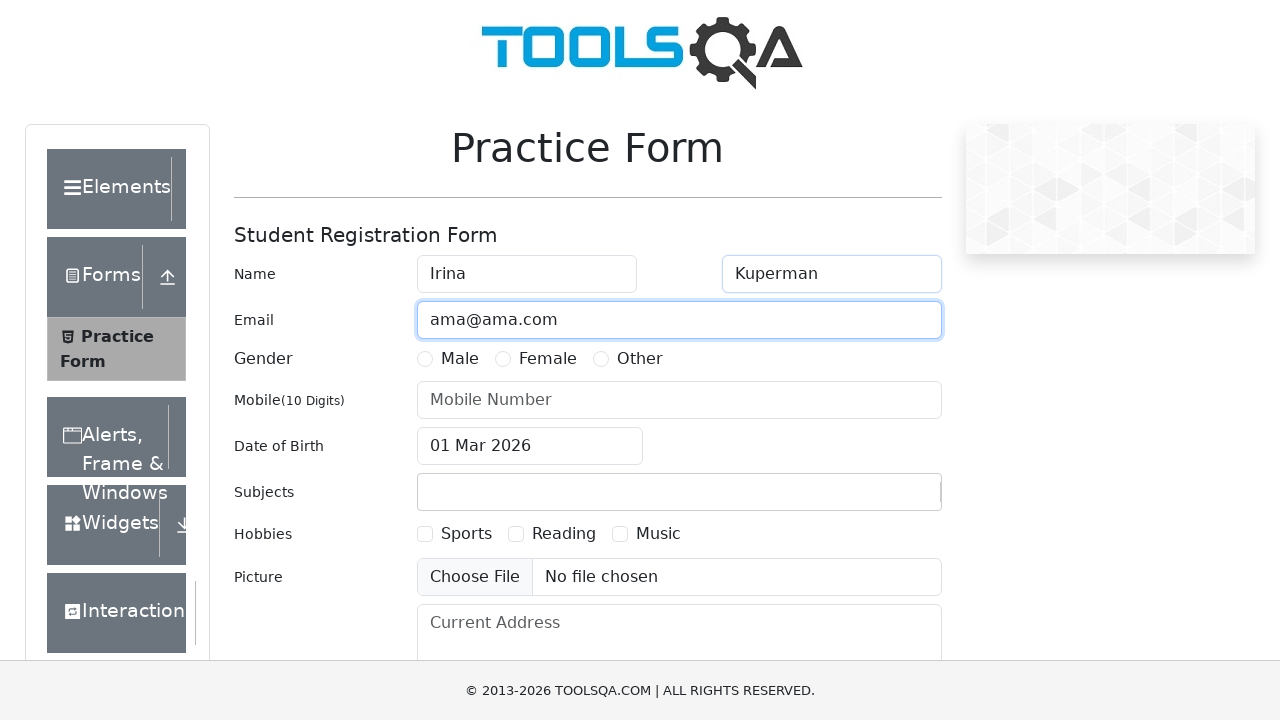

Scrolled gender female radio button into view
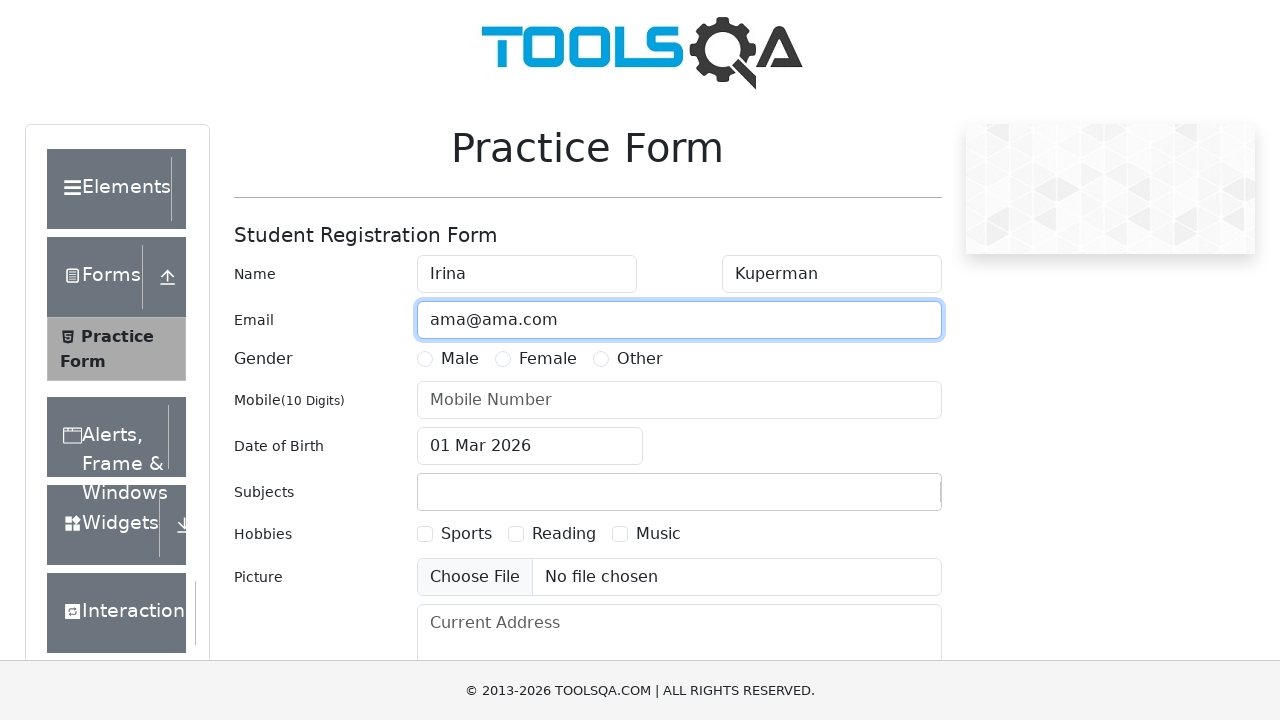

Clicked female gender radio button at (548, 359) on [for='gender-radio-2']
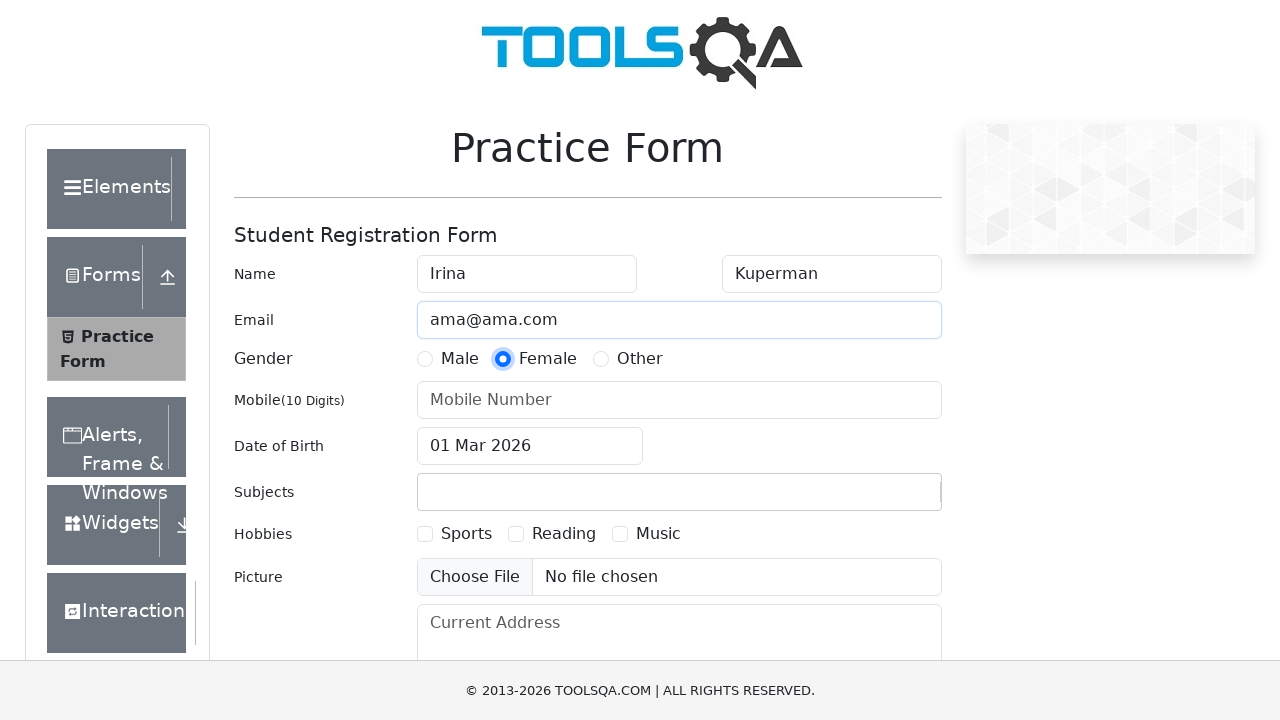

Scrolled phone number field into view
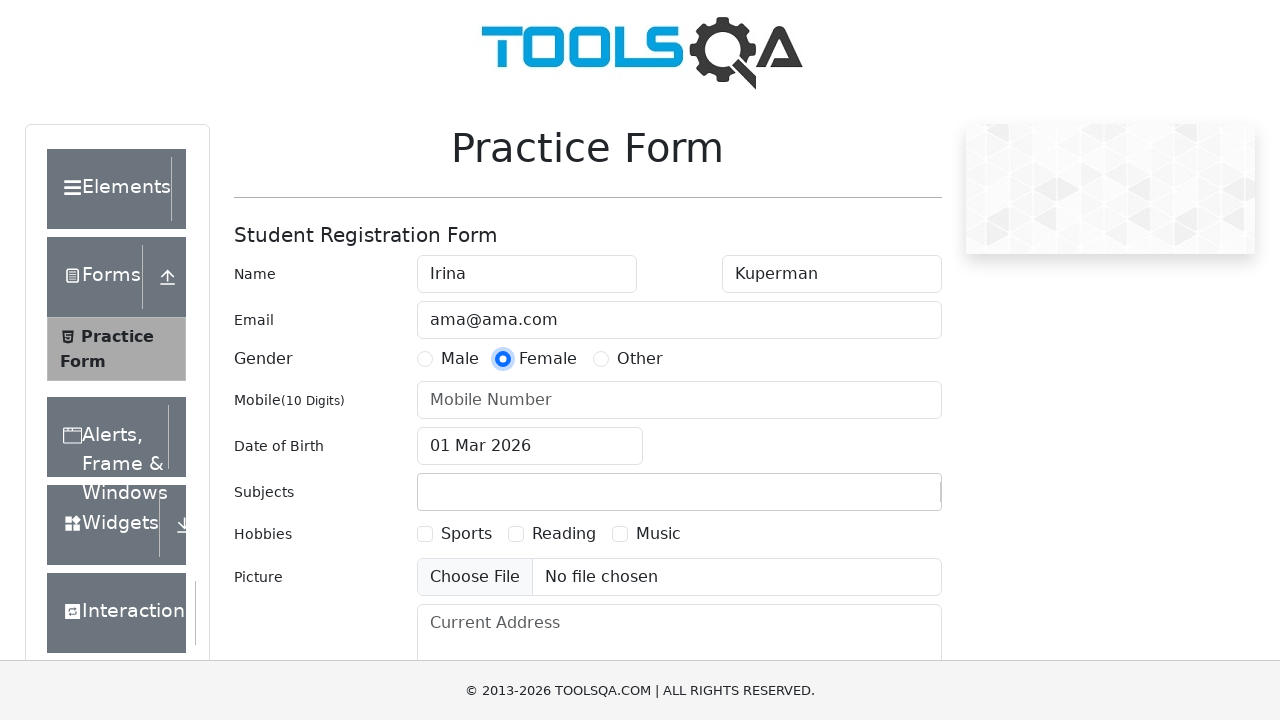

Filled phone number field with '1234567890' on #userNumber
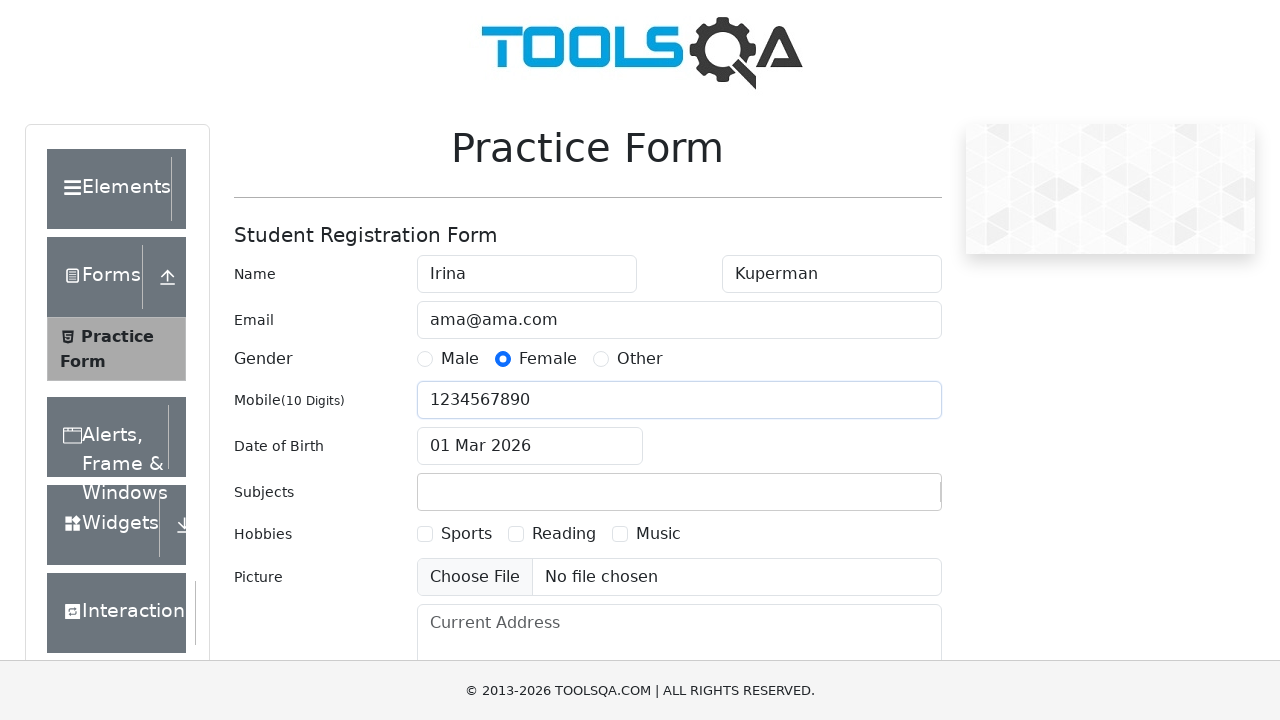

Scrolled submit button into view
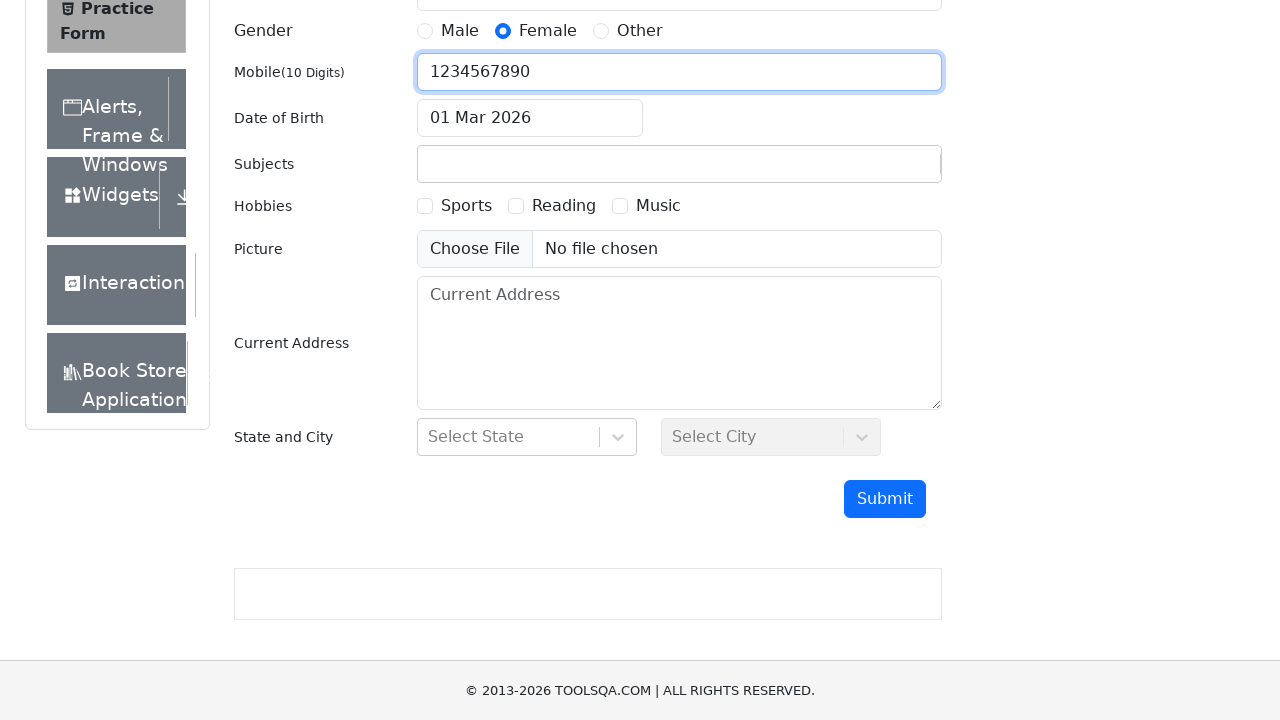

Clicked submit button to submit the form at (885, 499) on #submit
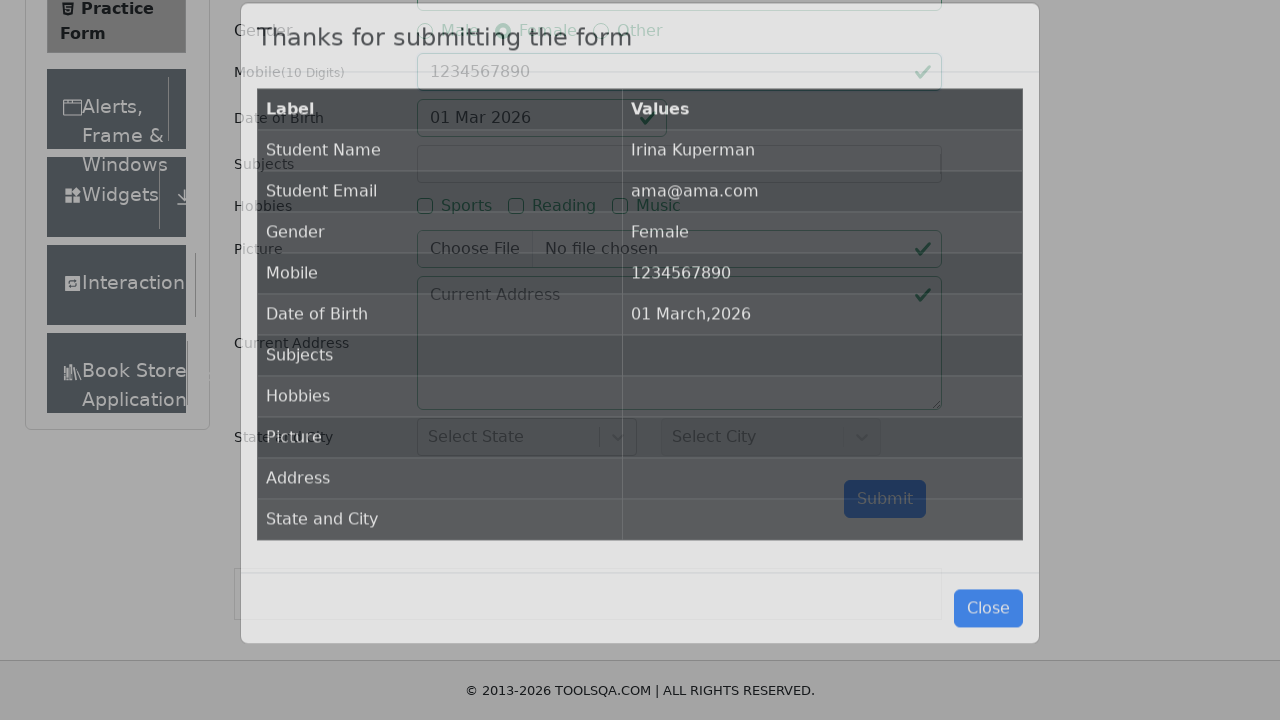

Waited for success modal to appear
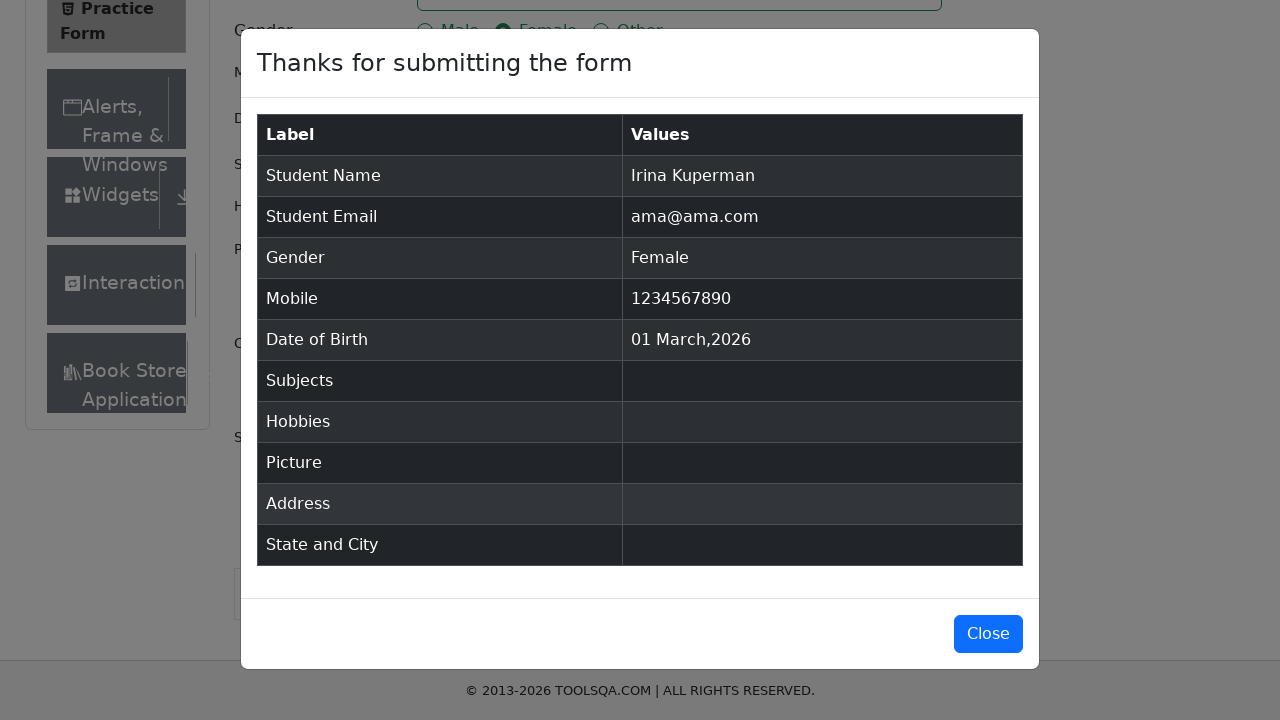

Verified success message 'Thanks for submitting the form' is displayed
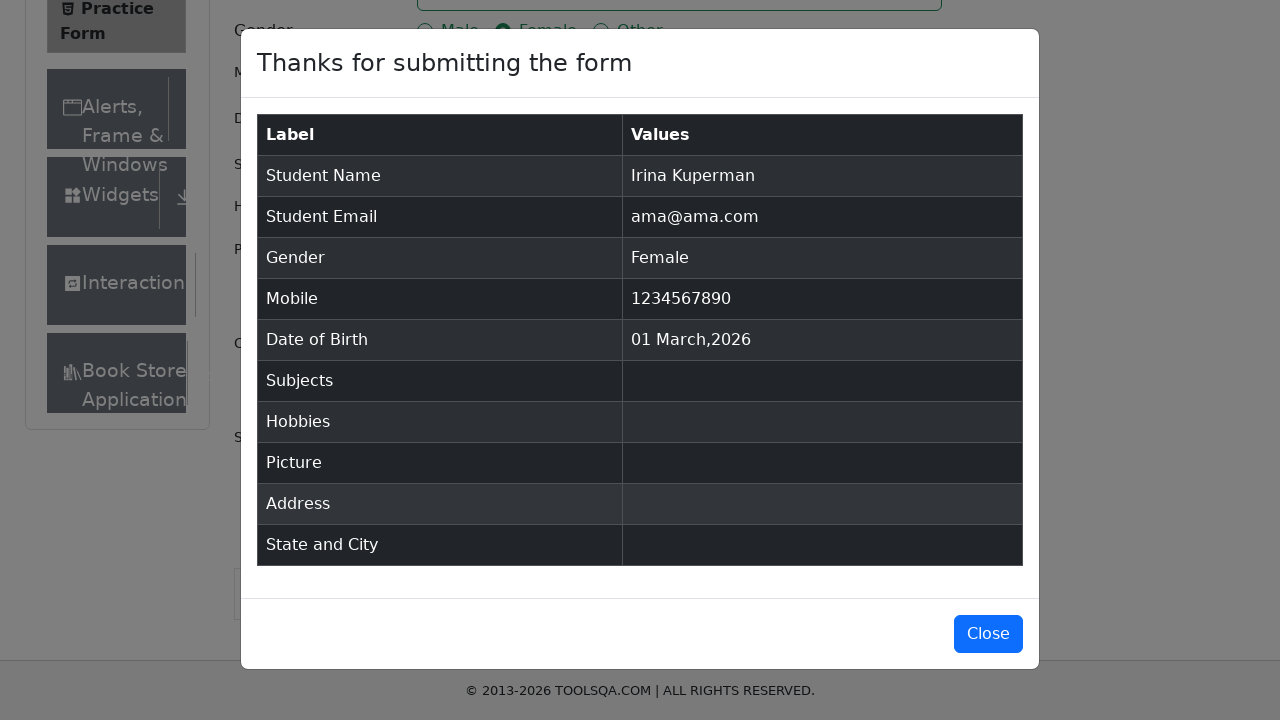

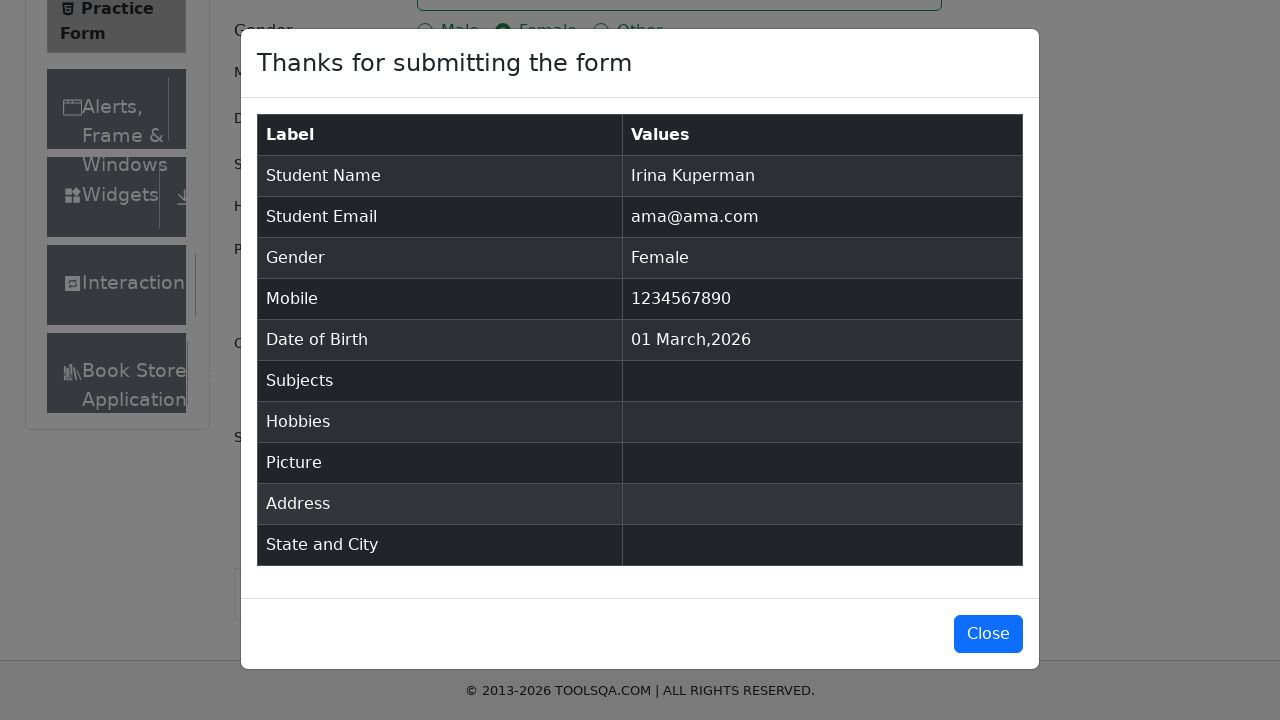